Tests JavaScript prompt alert functionality by clicking a button that triggers a prompt, entering text, and verifying the result

Starting URL: https://the-internet.herokuapp.com/javascript_alerts

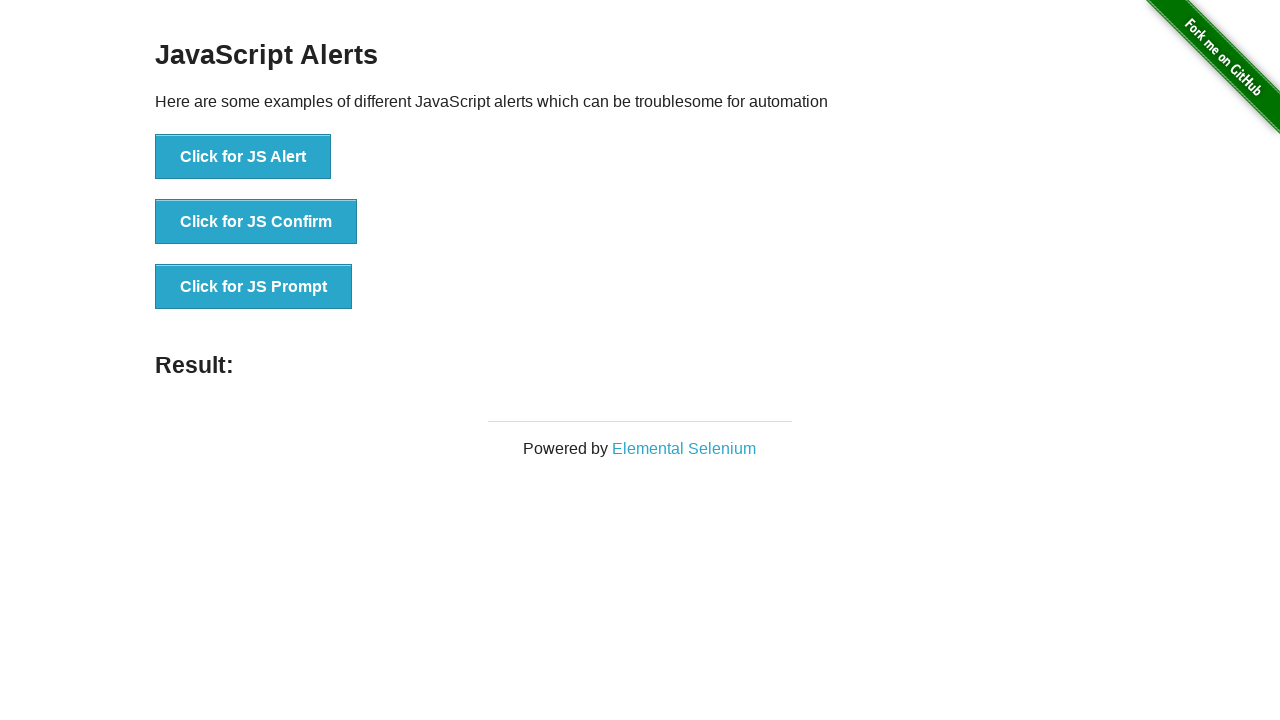

Clicked button to trigger JavaScript prompt dialog at (254, 287) on xpath=//button[@onclick='jsPrompt()']
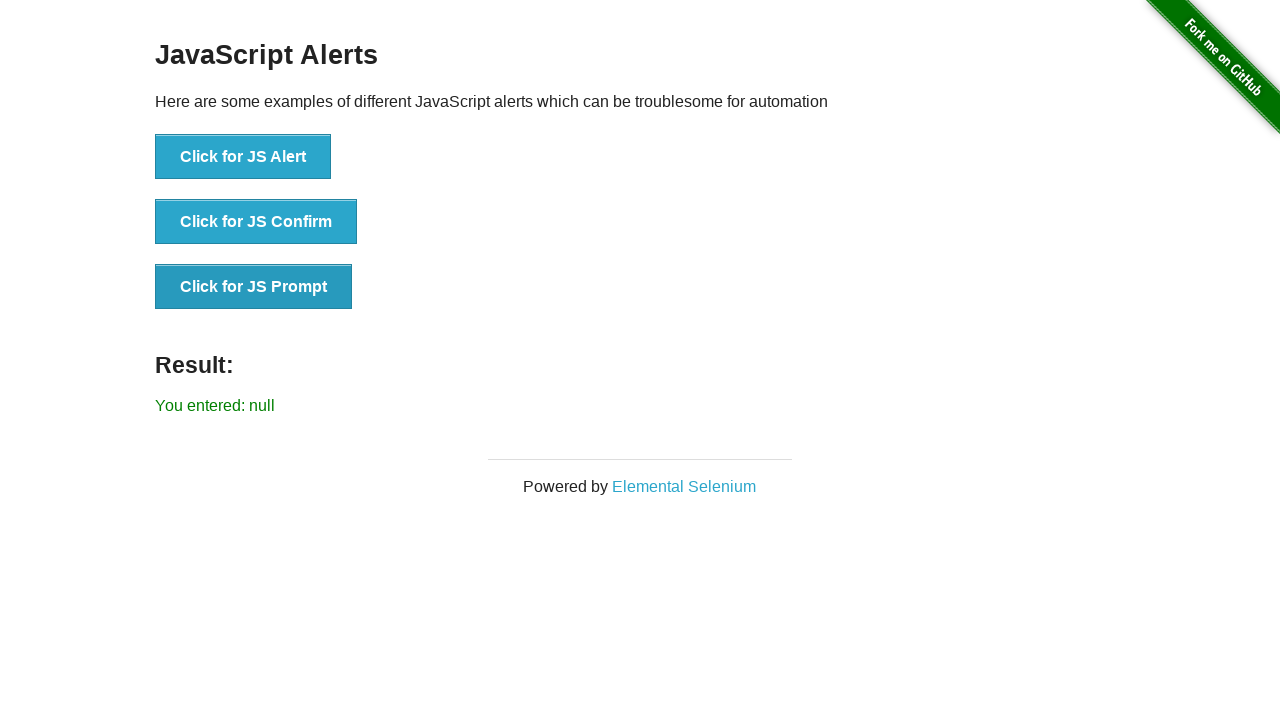

Set up dialog handler to accept prompt with text 'welcome'
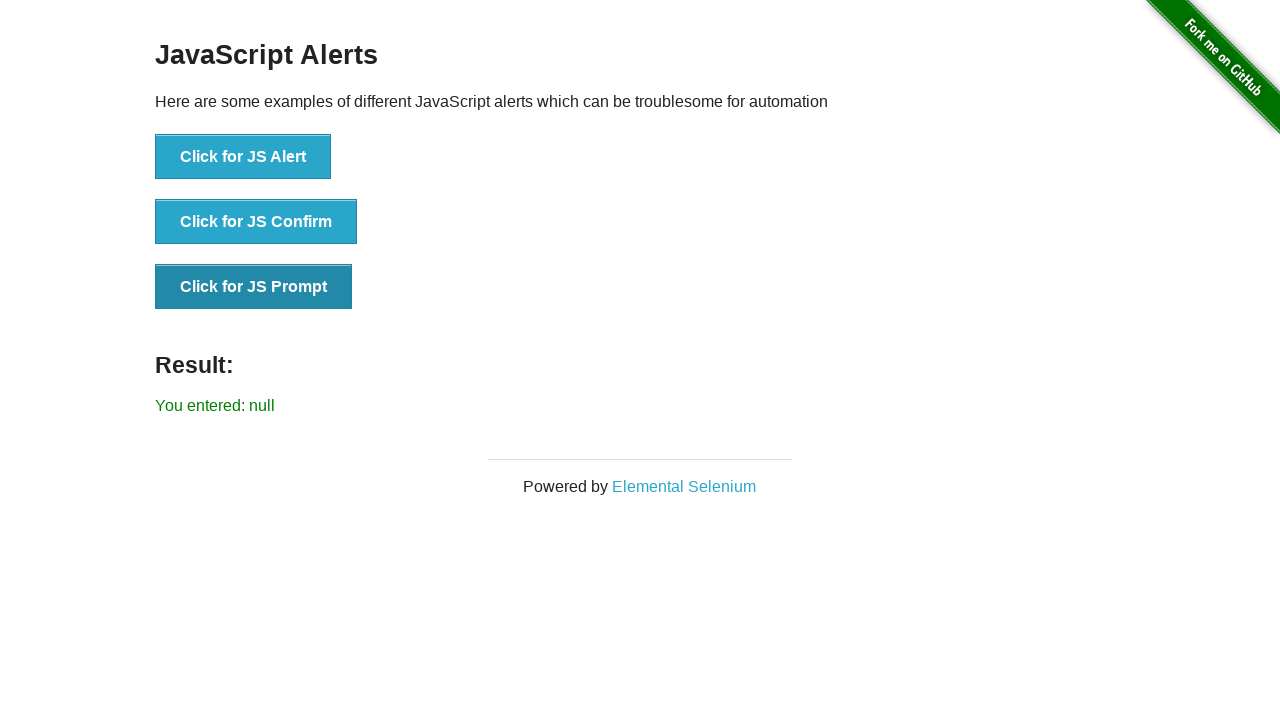

Clicked button again to trigger prompt with handler ready at (254, 287) on xpath=//button[@onclick='jsPrompt()']
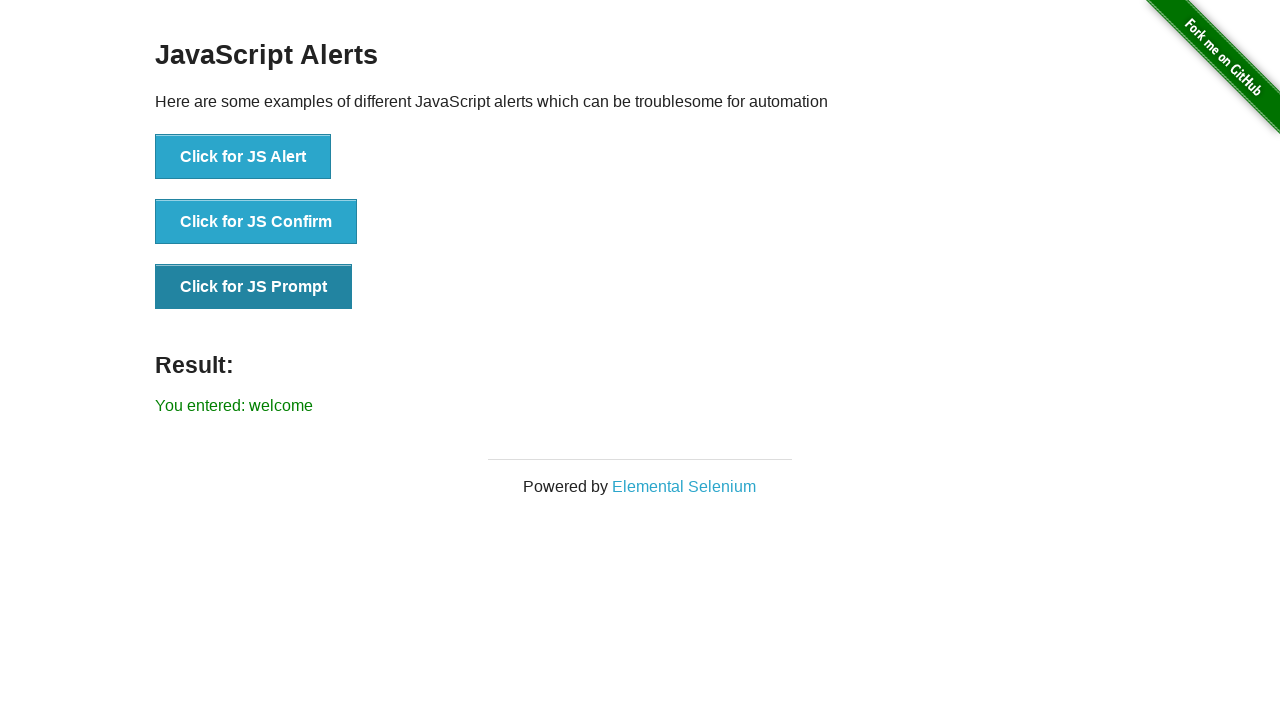

Retrieved result text from page
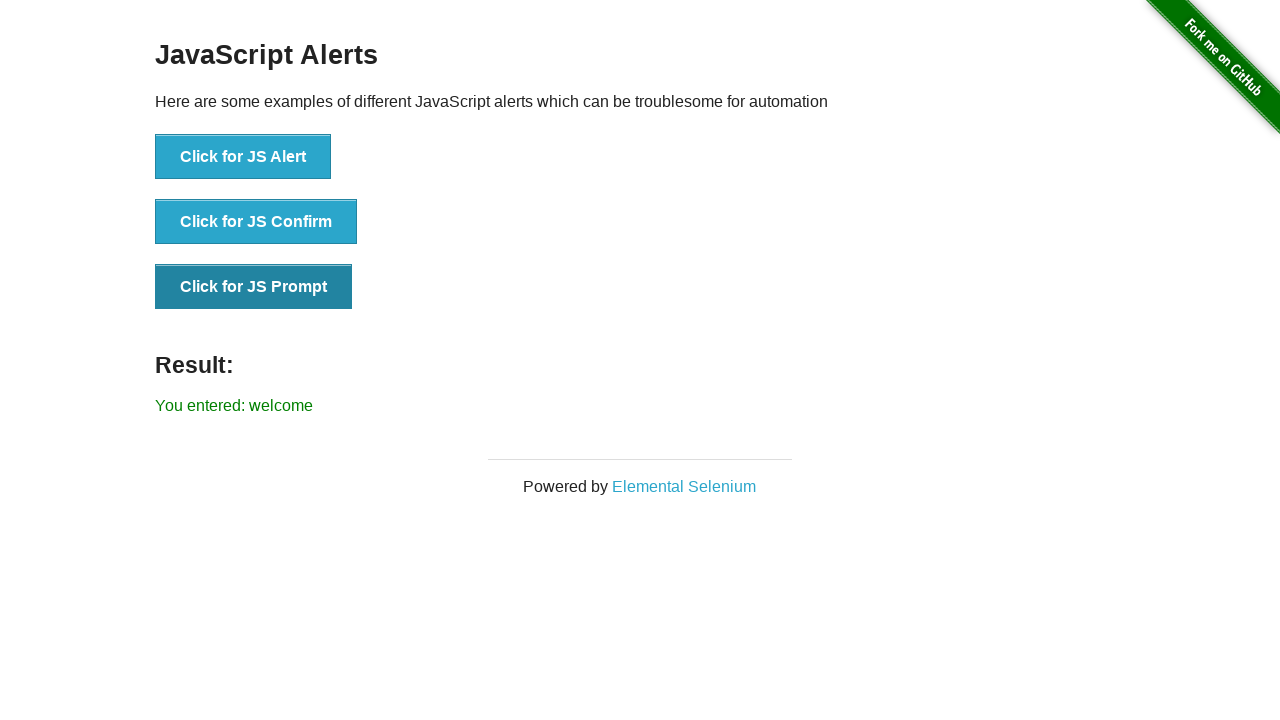

Verified result text matches expected value 'You entered: welcome'
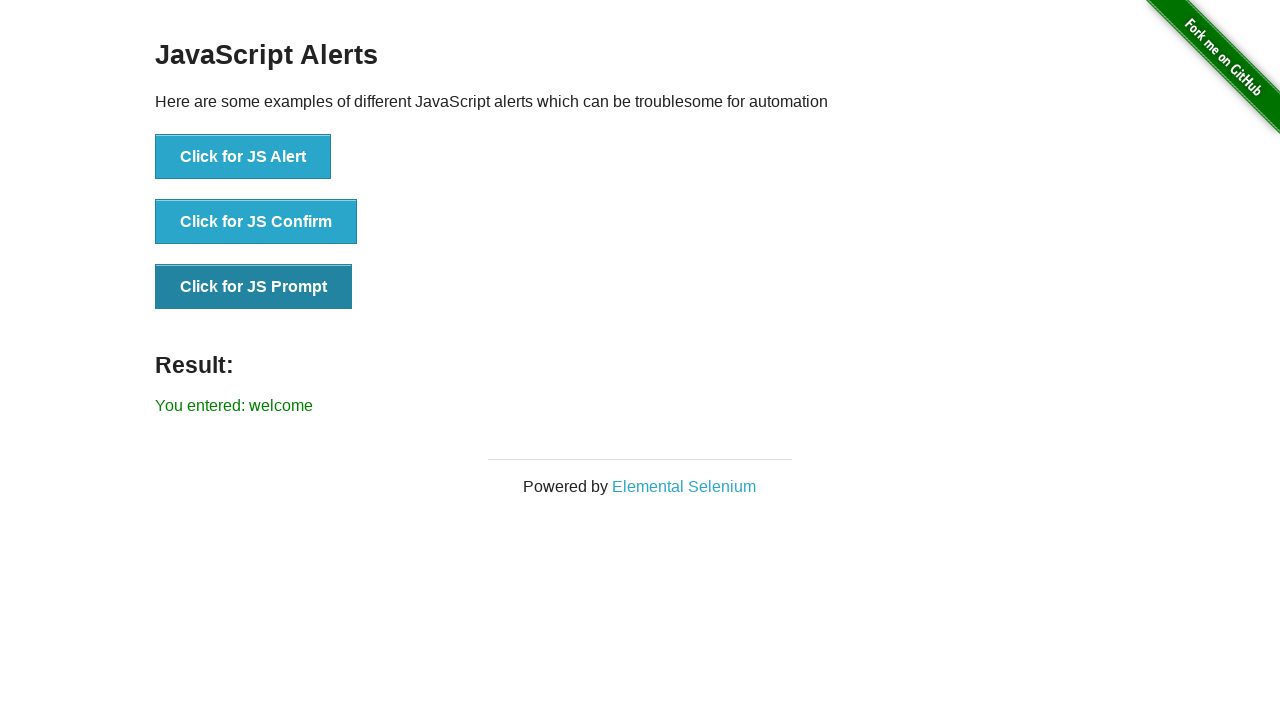

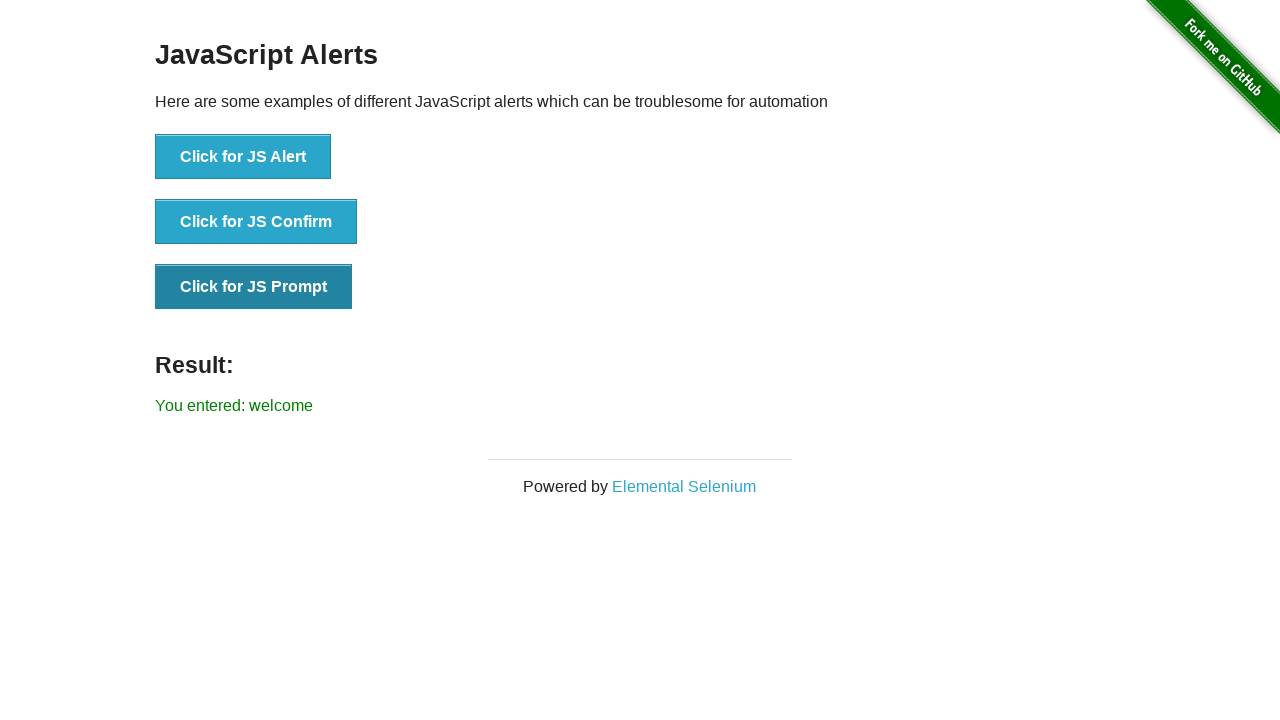